Tests menu bar by hovering over Item 2 and verifying it is visible

Starting URL: https://demoqa.com/menu

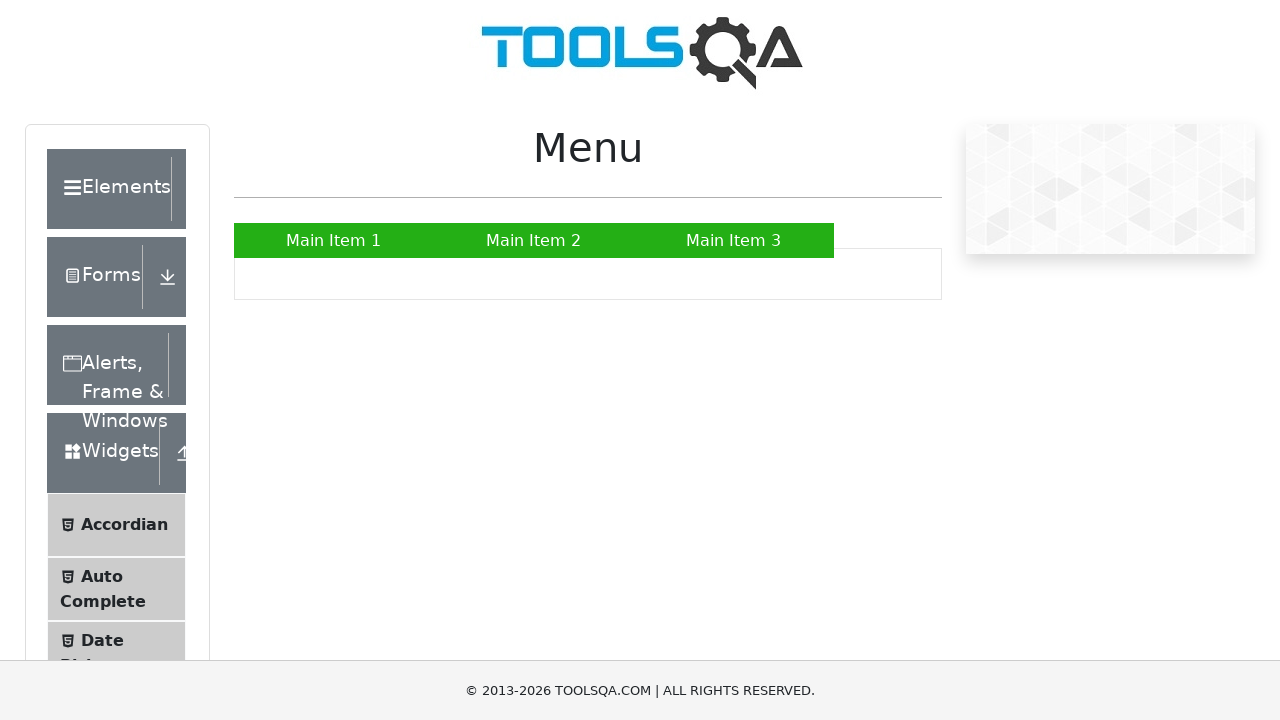

Hovered over Main Item 2 in menu bar at (534, 240) on a:has-text('Main Item 2')
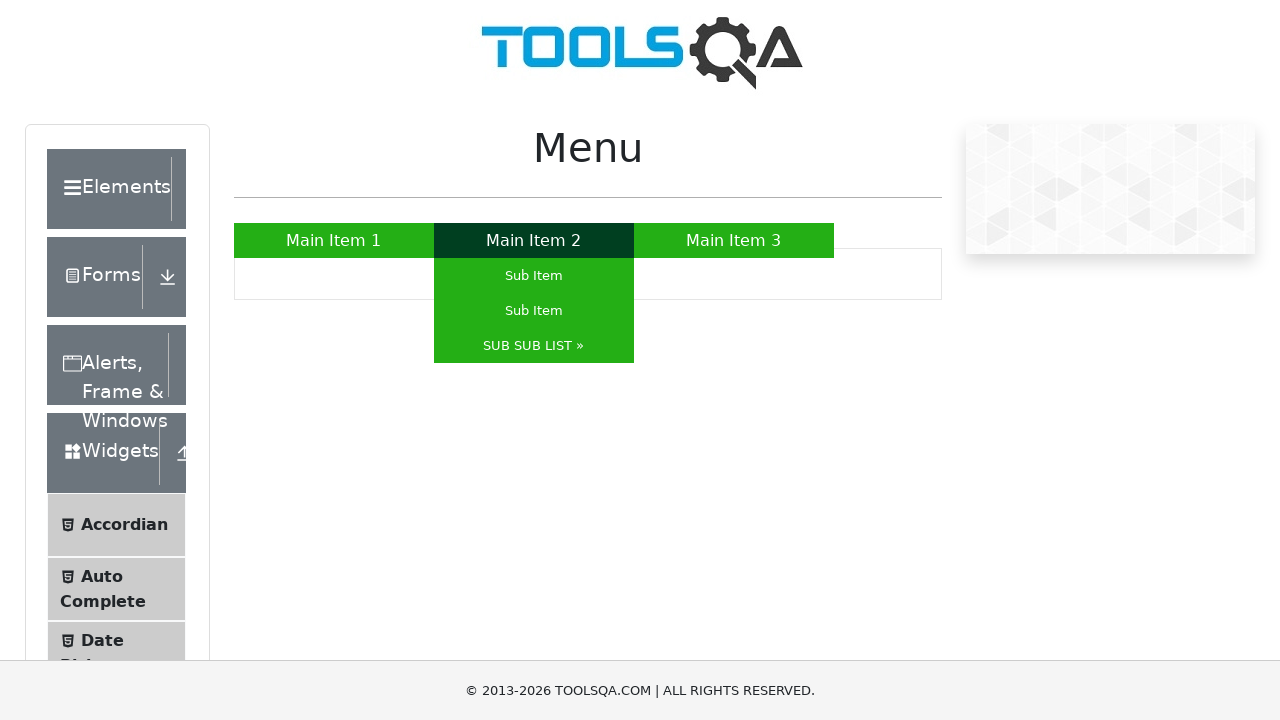

Verified Main Item 2 is visible
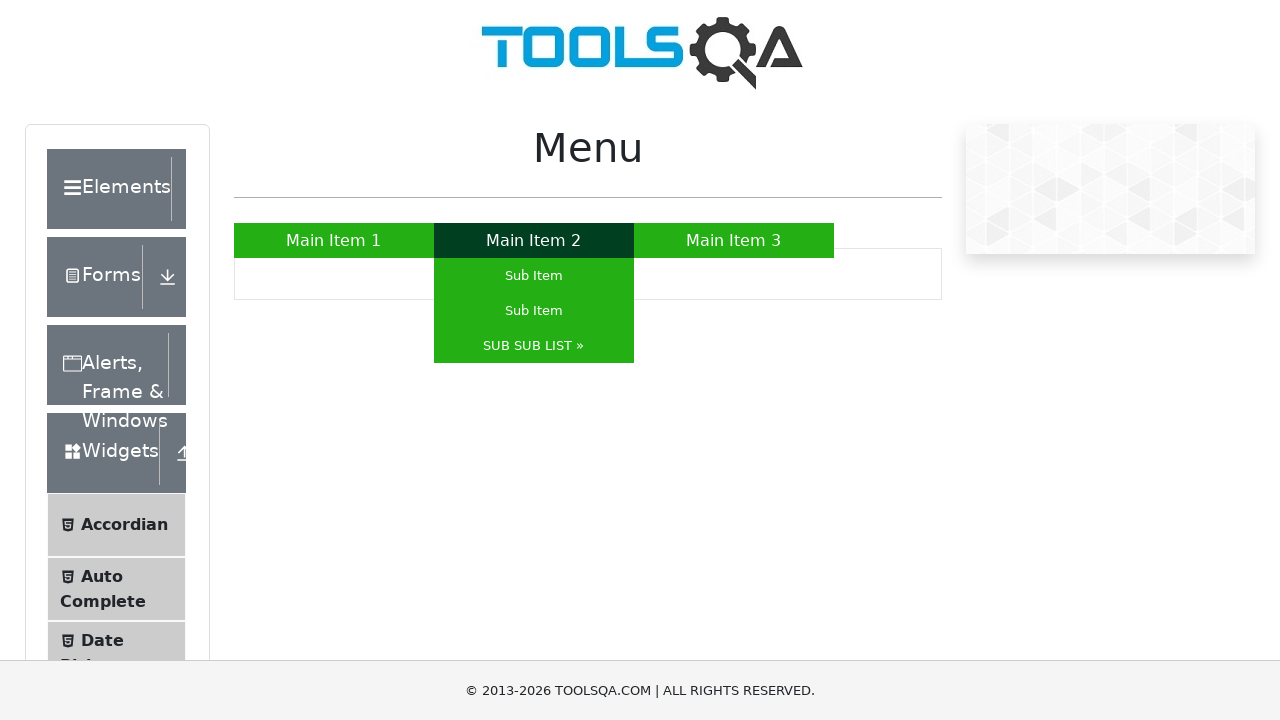

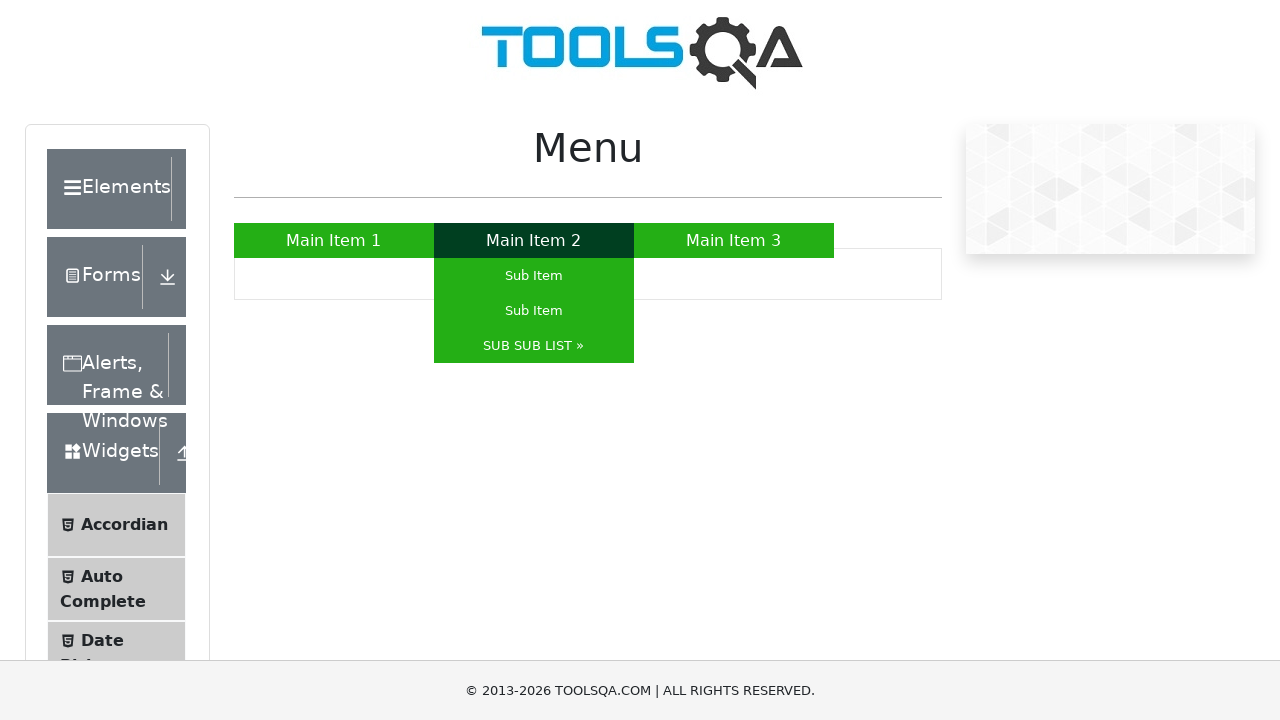